Tests that a todo item is removed when edited to an empty string

Starting URL: https://demo.playwright.dev/todomvc

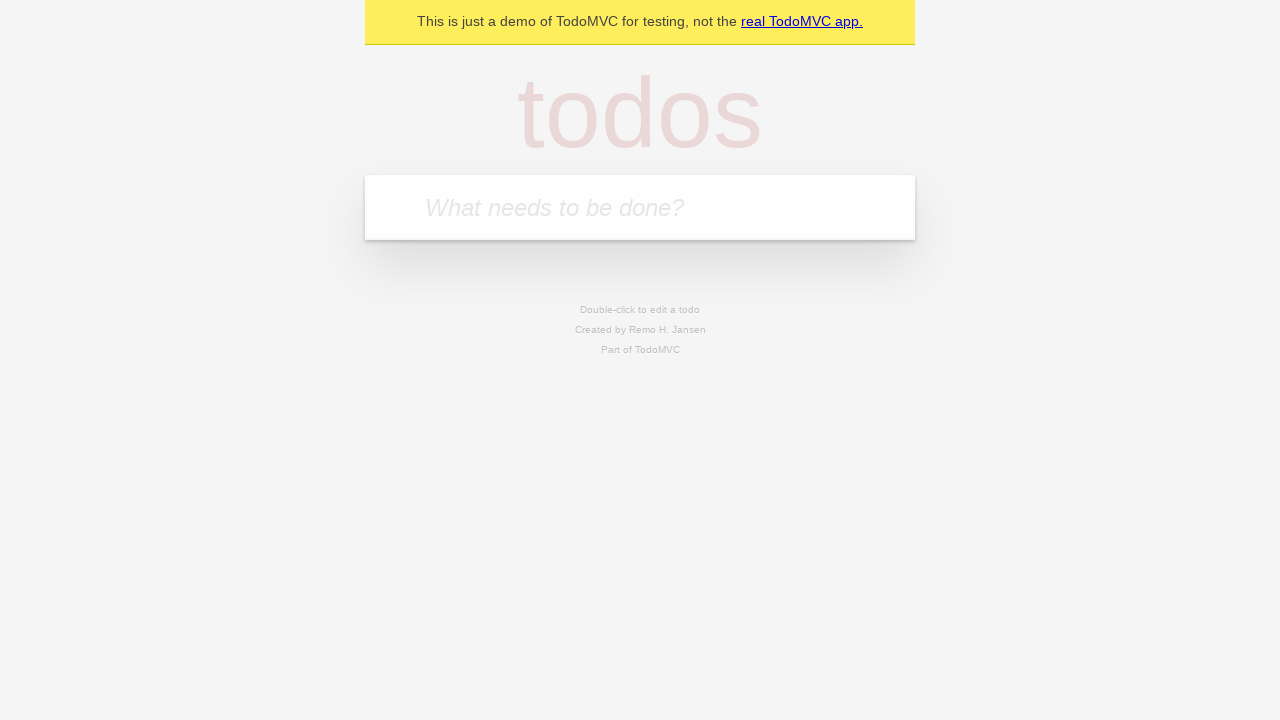

Filled todo input with 'buy some cheese' on internal:attr=[placeholder="What needs to be done?"i]
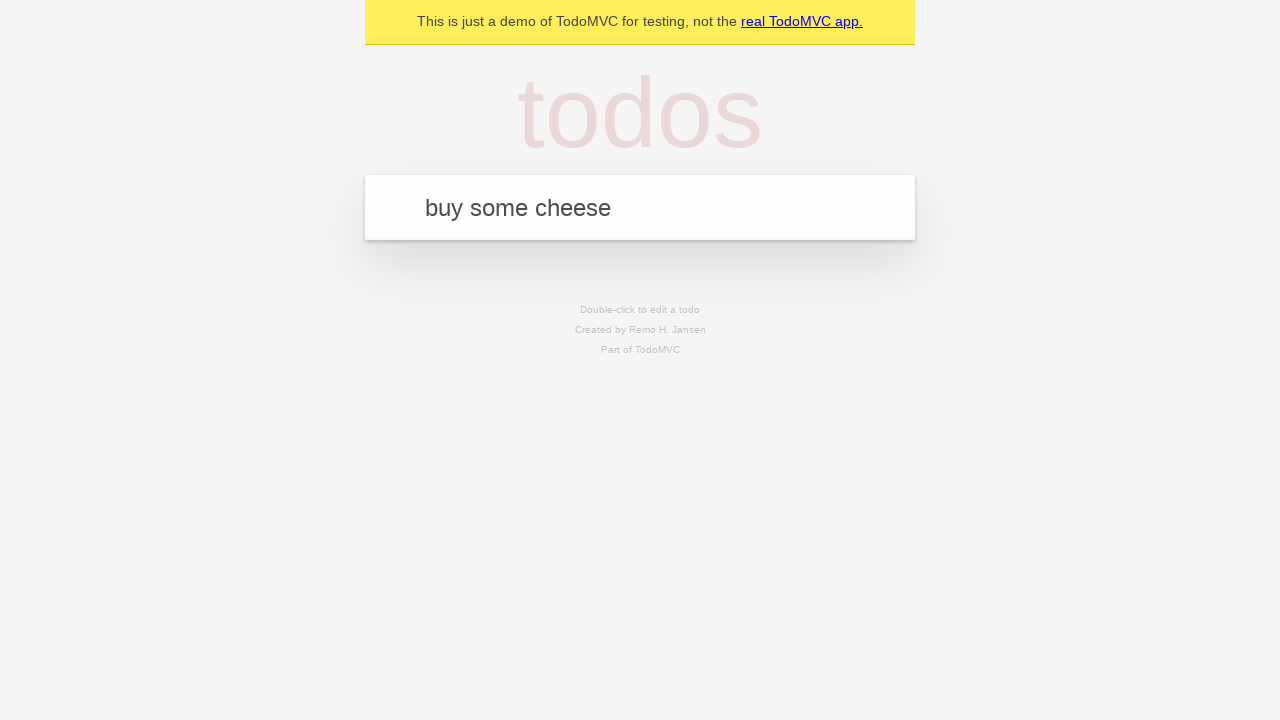

Pressed Enter to add first todo item on internal:attr=[placeholder="What needs to be done?"i]
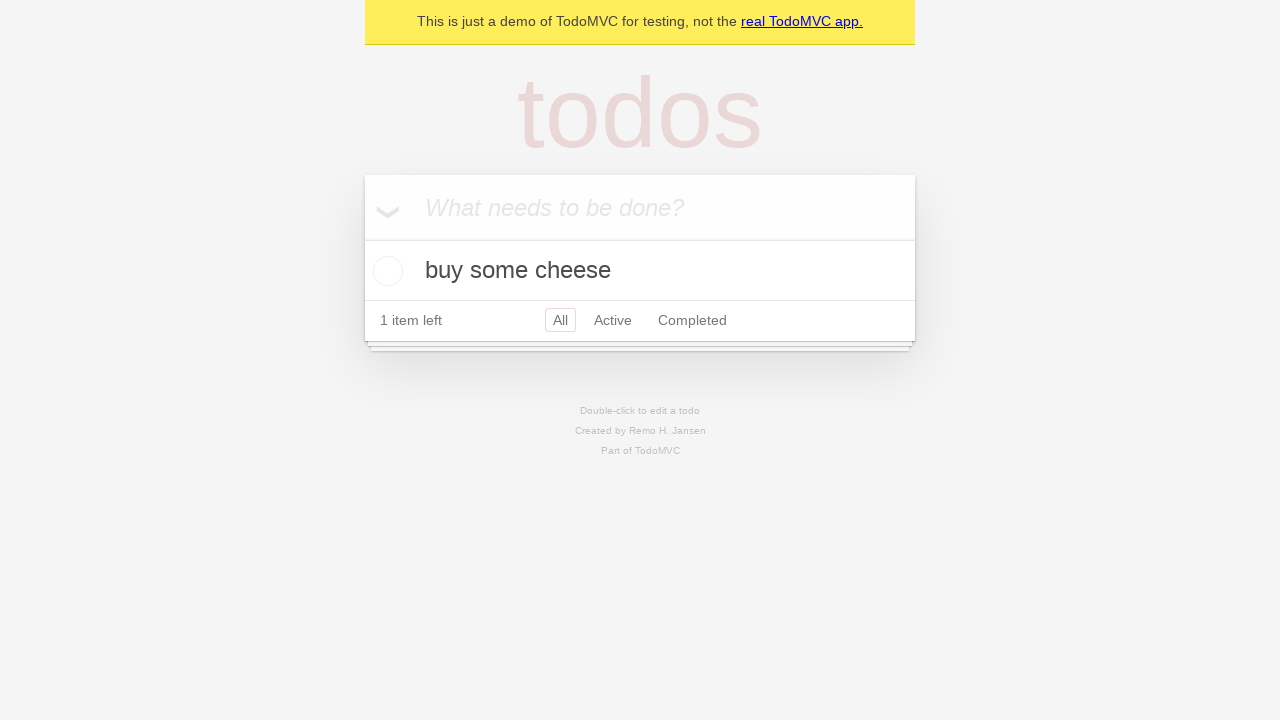

Filled todo input with 'feed the cat' on internal:attr=[placeholder="What needs to be done?"i]
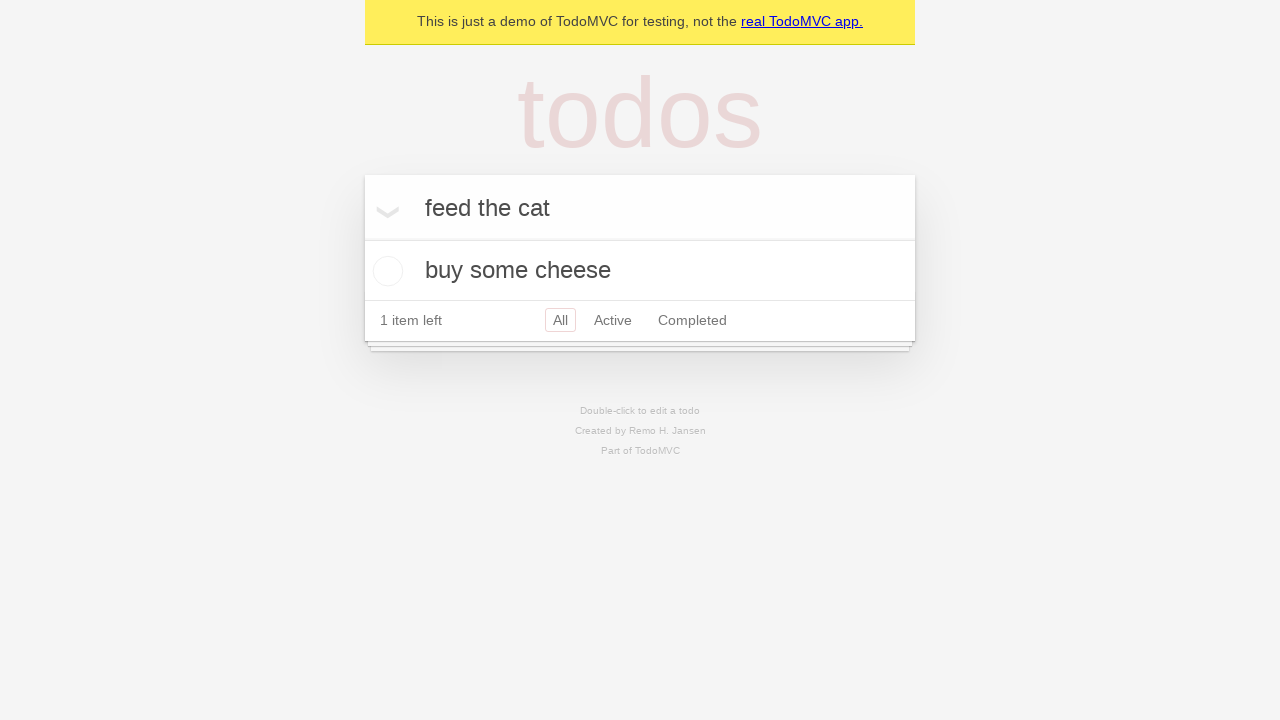

Pressed Enter to add second todo item on internal:attr=[placeholder="What needs to be done?"i]
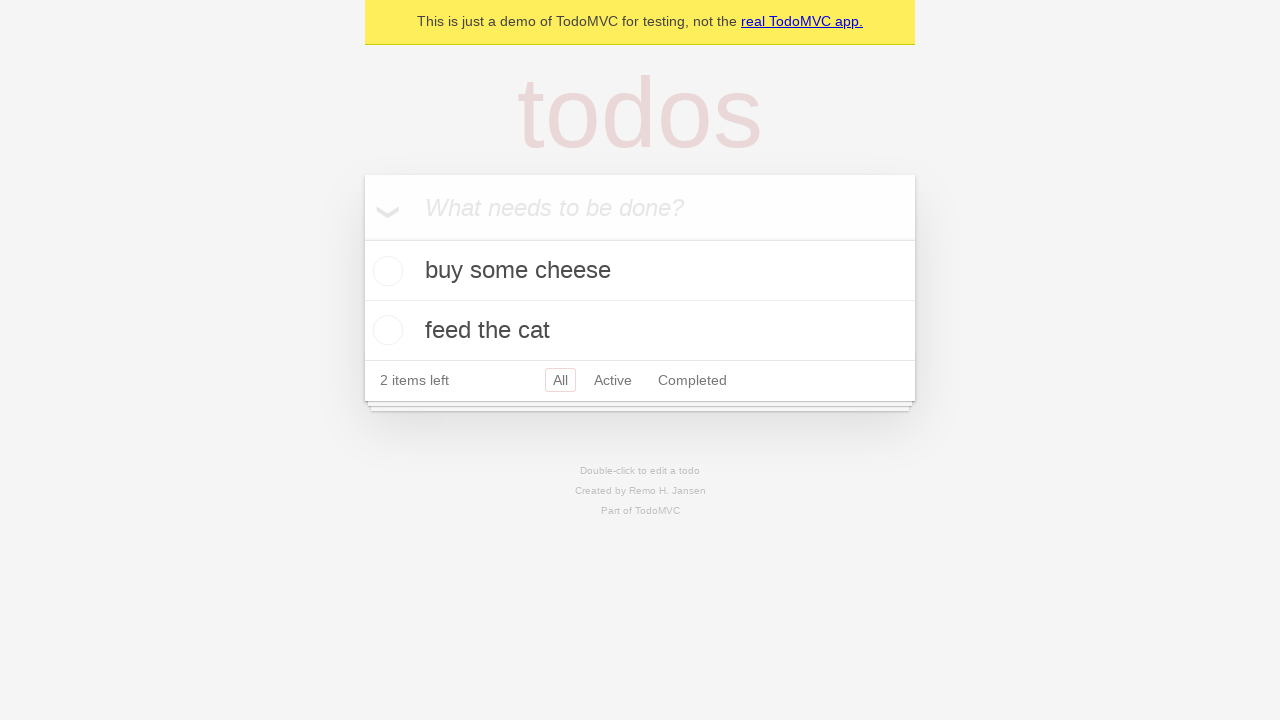

Filled todo input with 'book a doctors appointment' on internal:attr=[placeholder="What needs to be done?"i]
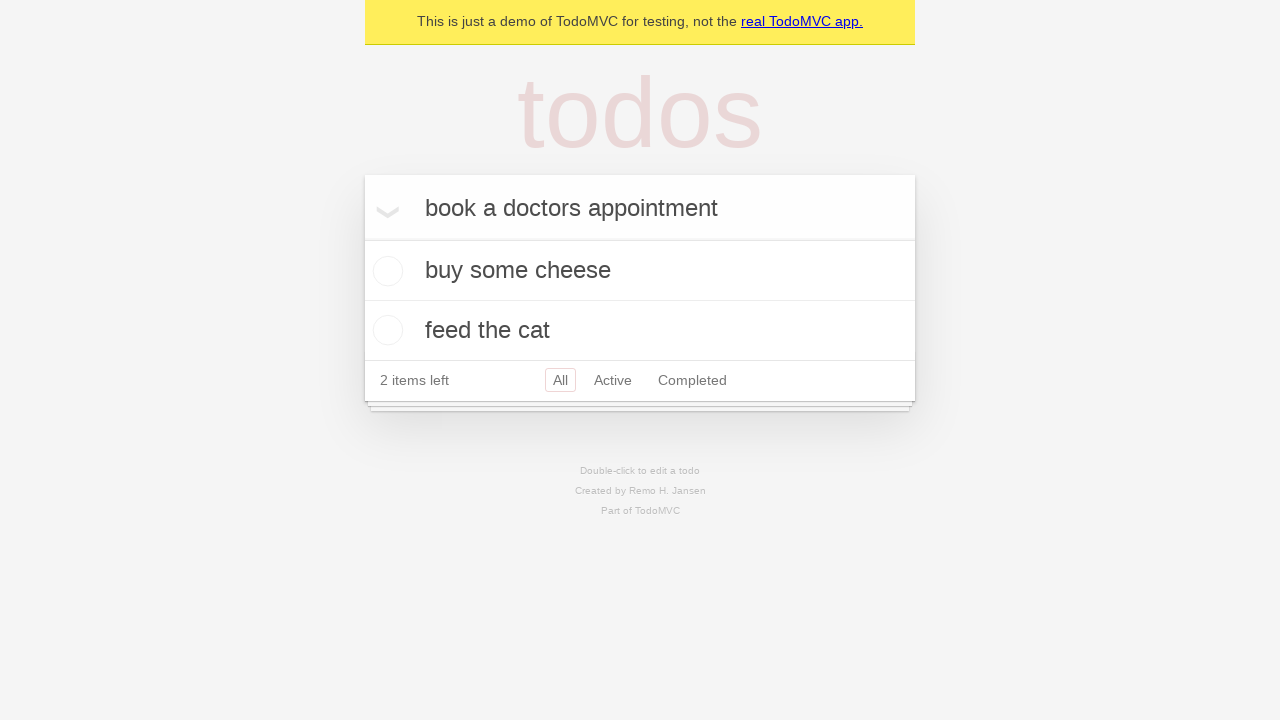

Pressed Enter to add third todo item on internal:attr=[placeholder="What needs to be done?"i]
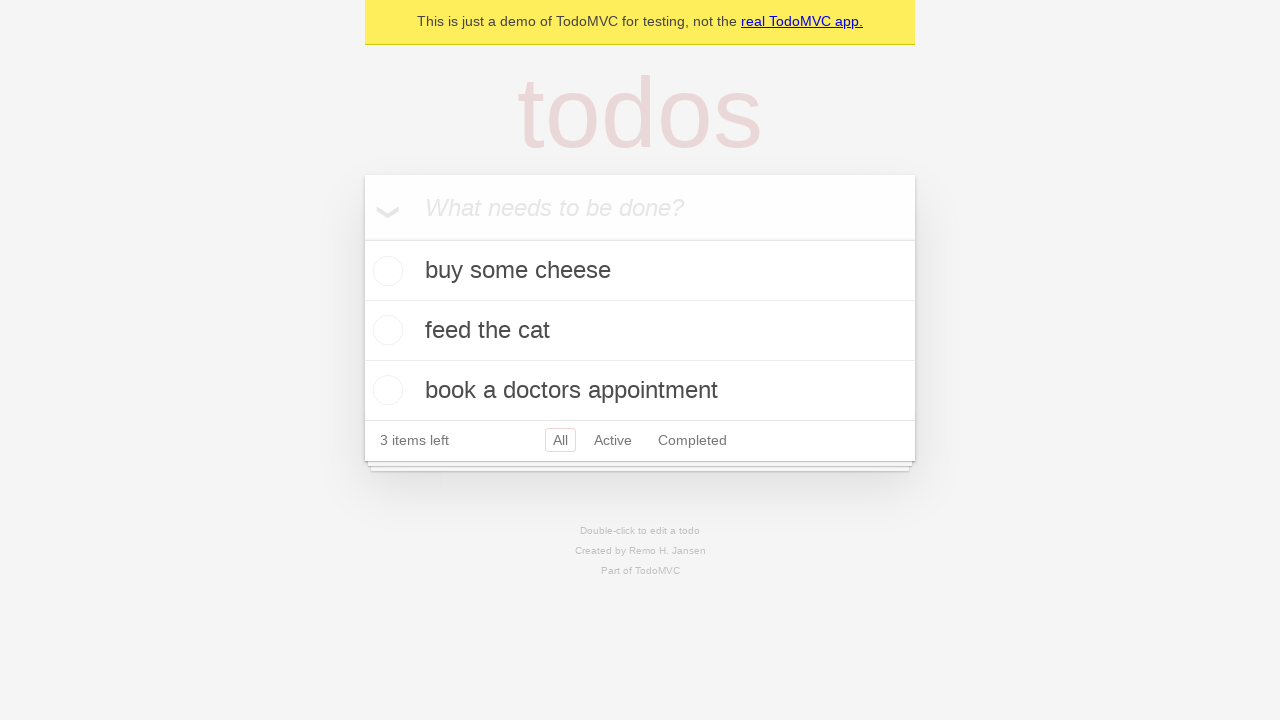

Double-clicked second todo item to enter edit mode at (640, 331) on internal:testid=[data-testid="todo-item"s] >> nth=1
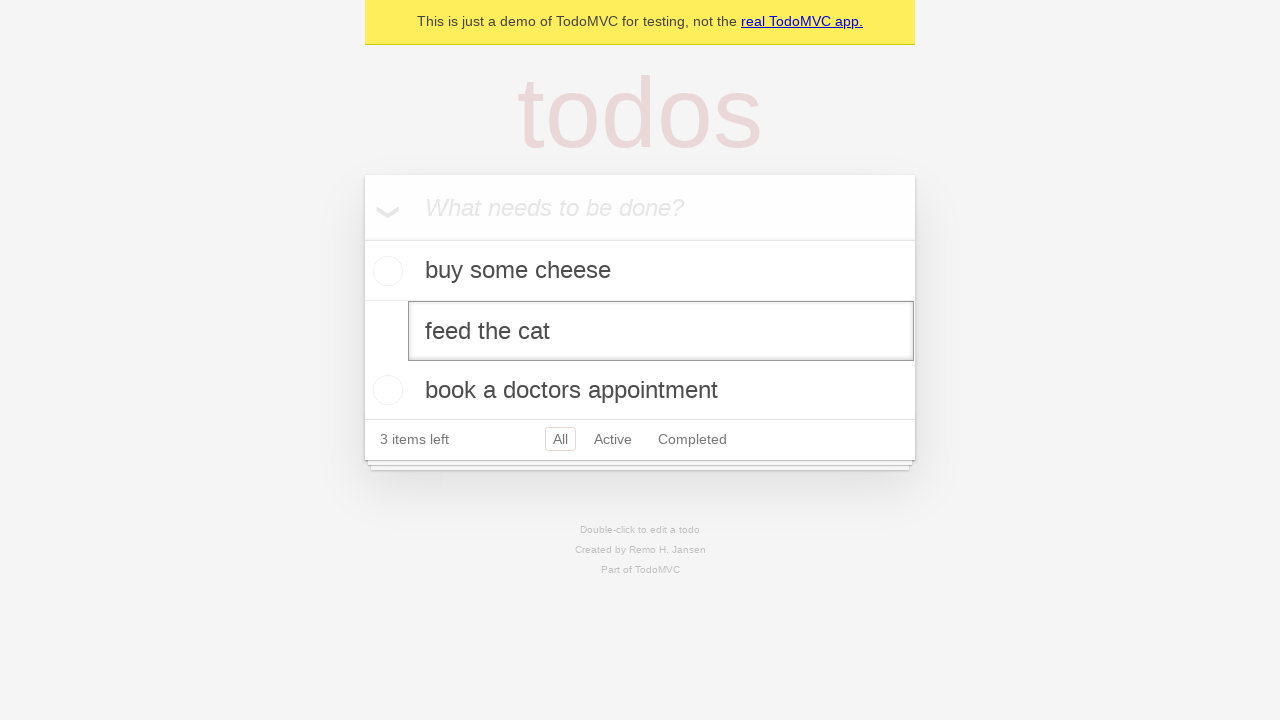

Cleared text from edit field on internal:testid=[data-testid="todo-item"s] >> nth=1 >> internal:role=textbox[nam
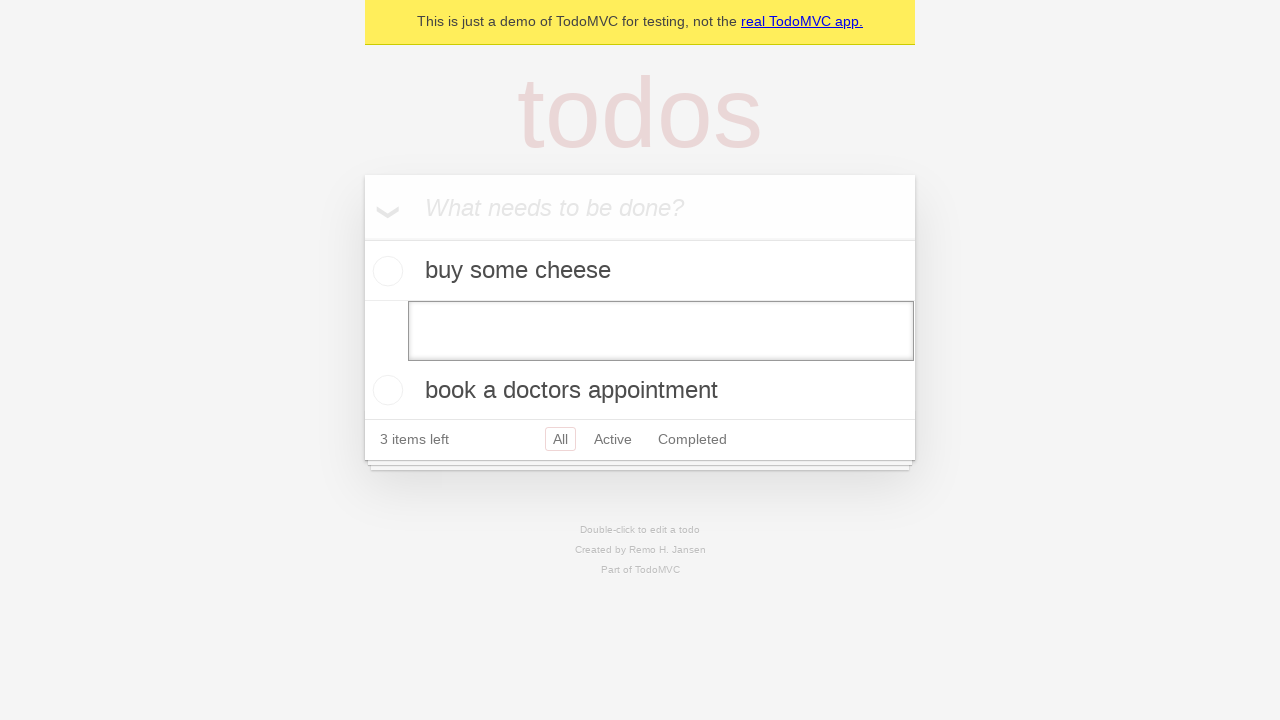

Pressed Enter to confirm empty edit, removing todo item on internal:testid=[data-testid="todo-item"s] >> nth=1 >> internal:role=textbox[nam
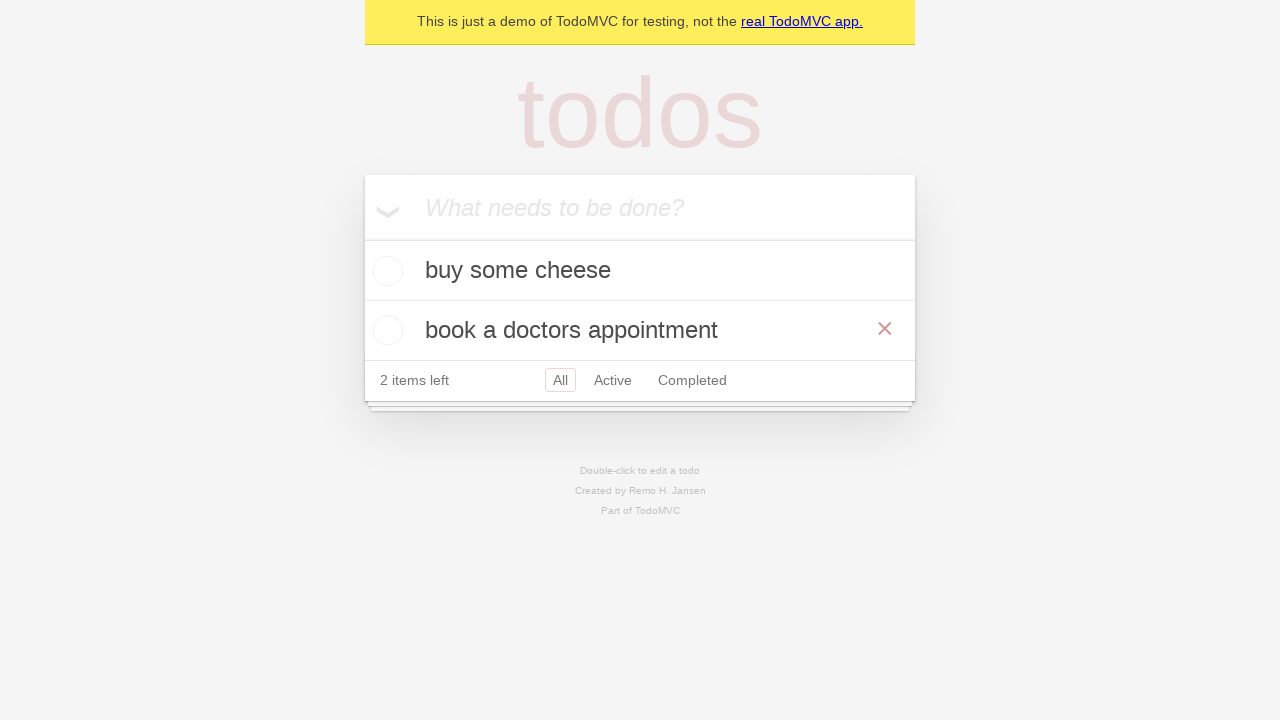

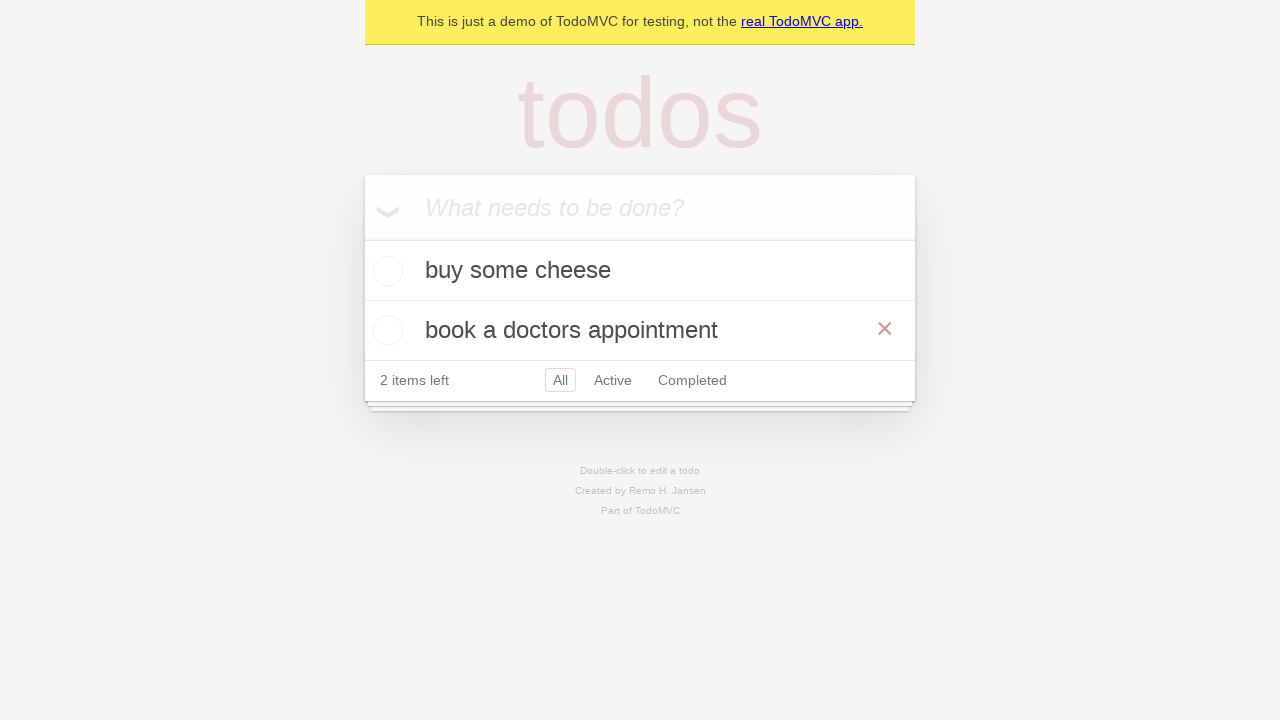